Tests form filling functionality on a basic controls demo page by filling text fields, selecting radio buttons and checkboxes, and submitting the form

Starting URL: https://www.hyrtutorials.com/p/basic-controls.html

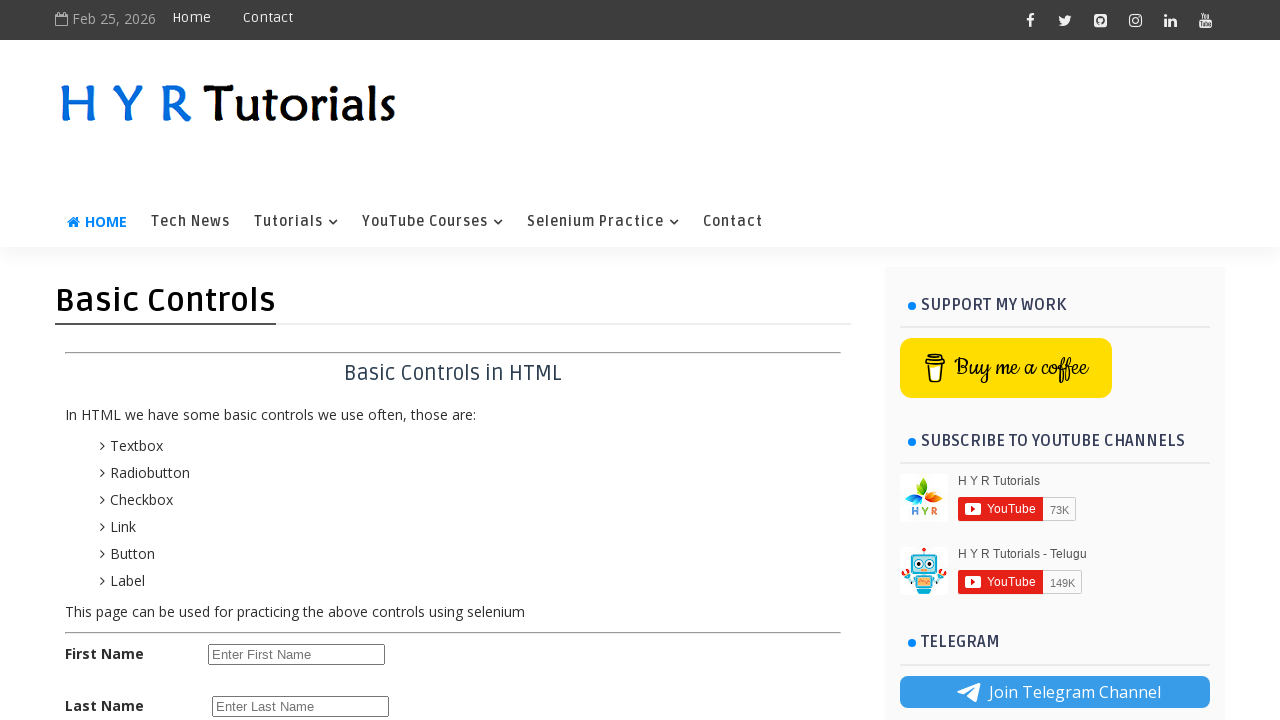

Scrolled to Textbox list item
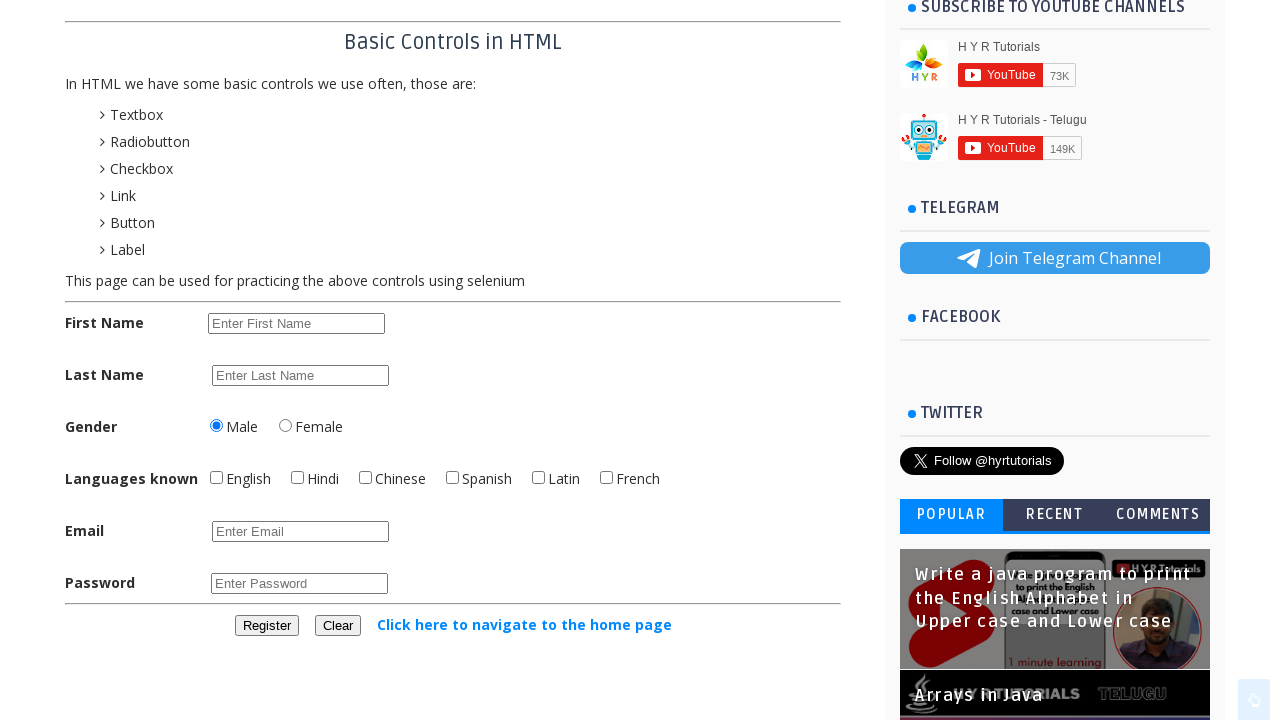

Filled first name field with 'Varalakshmi' on #firstName
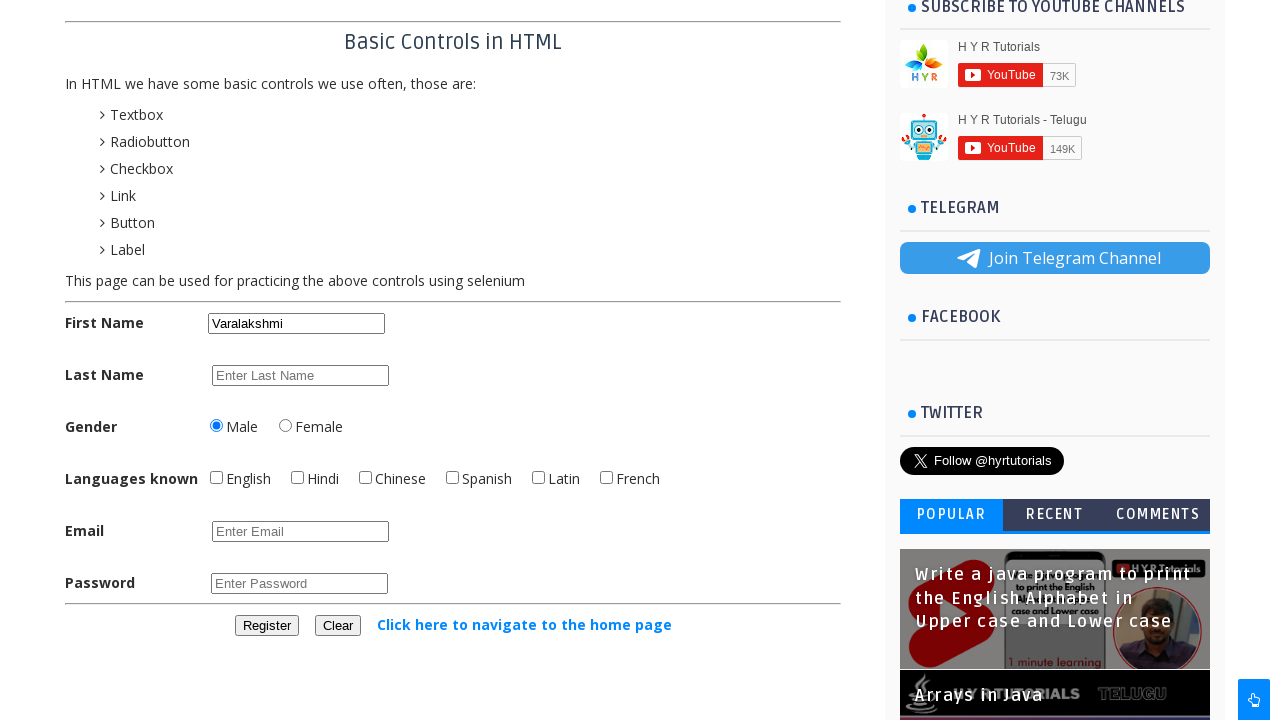

Filled last name field with 'Pasula' on #lastName
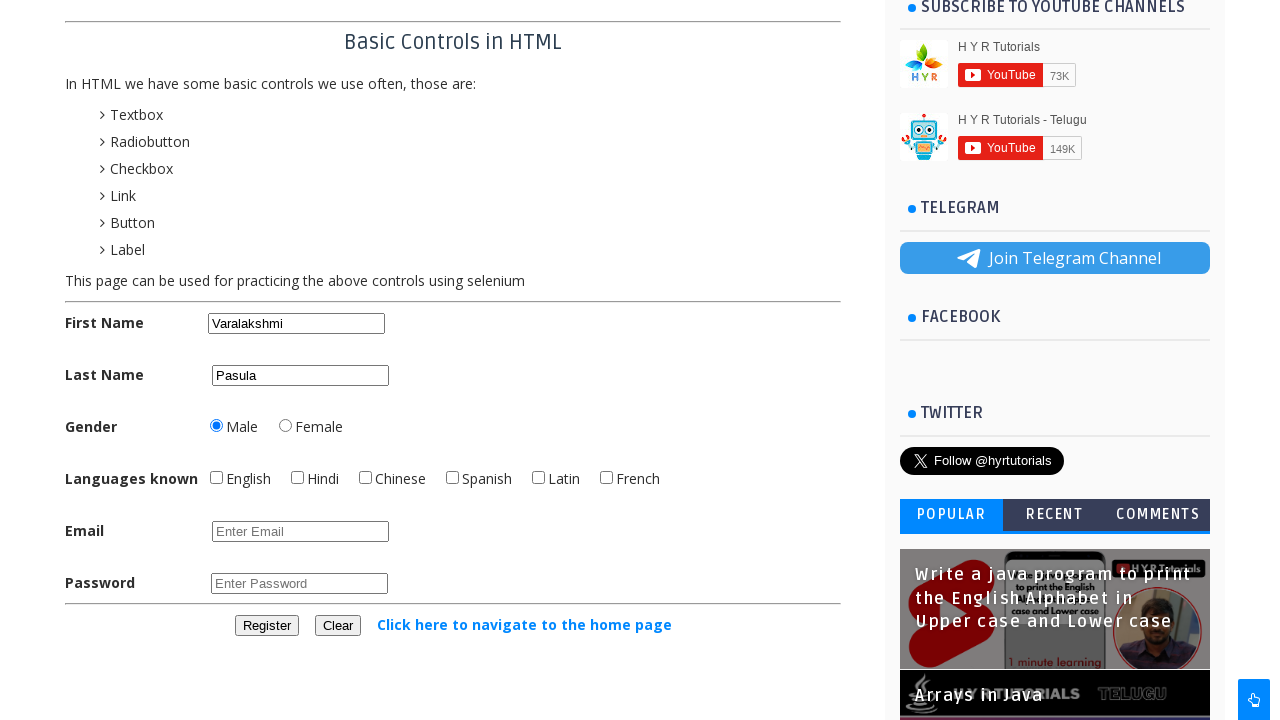

Selected female radio button at (286, 426) on #femalerb
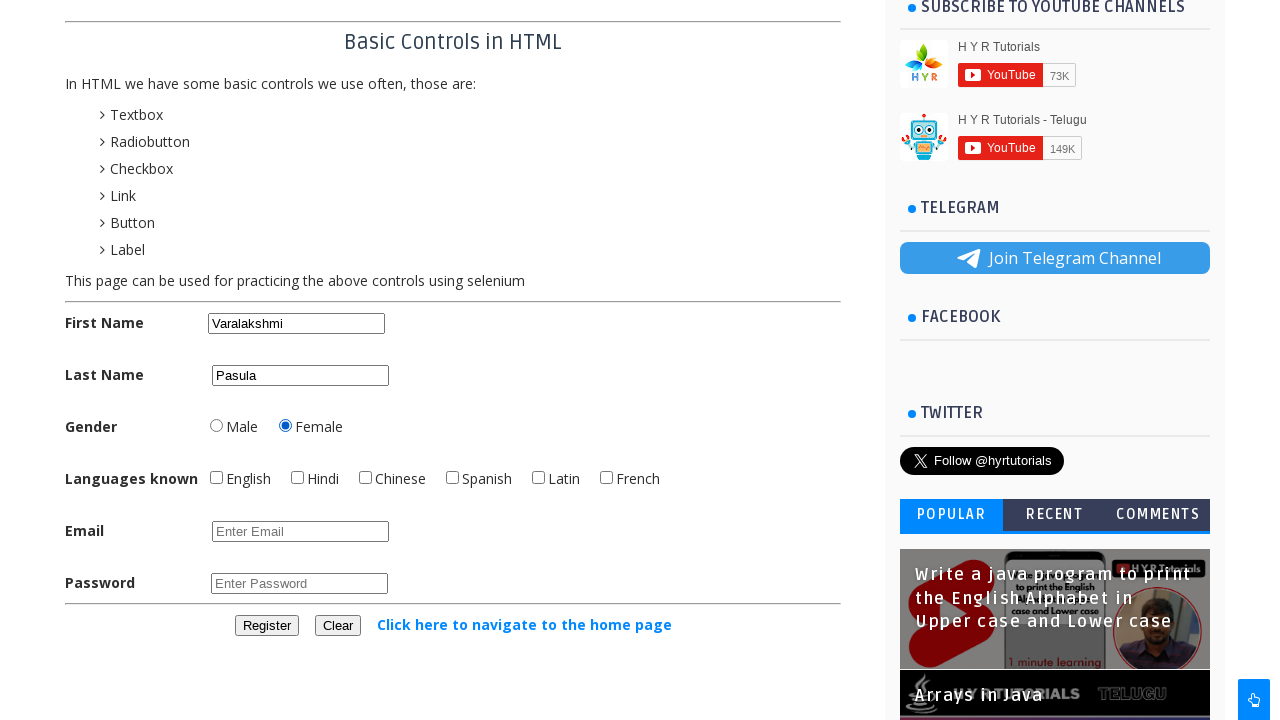

Checked English language checkbox at (216, 478) on #englishchbx
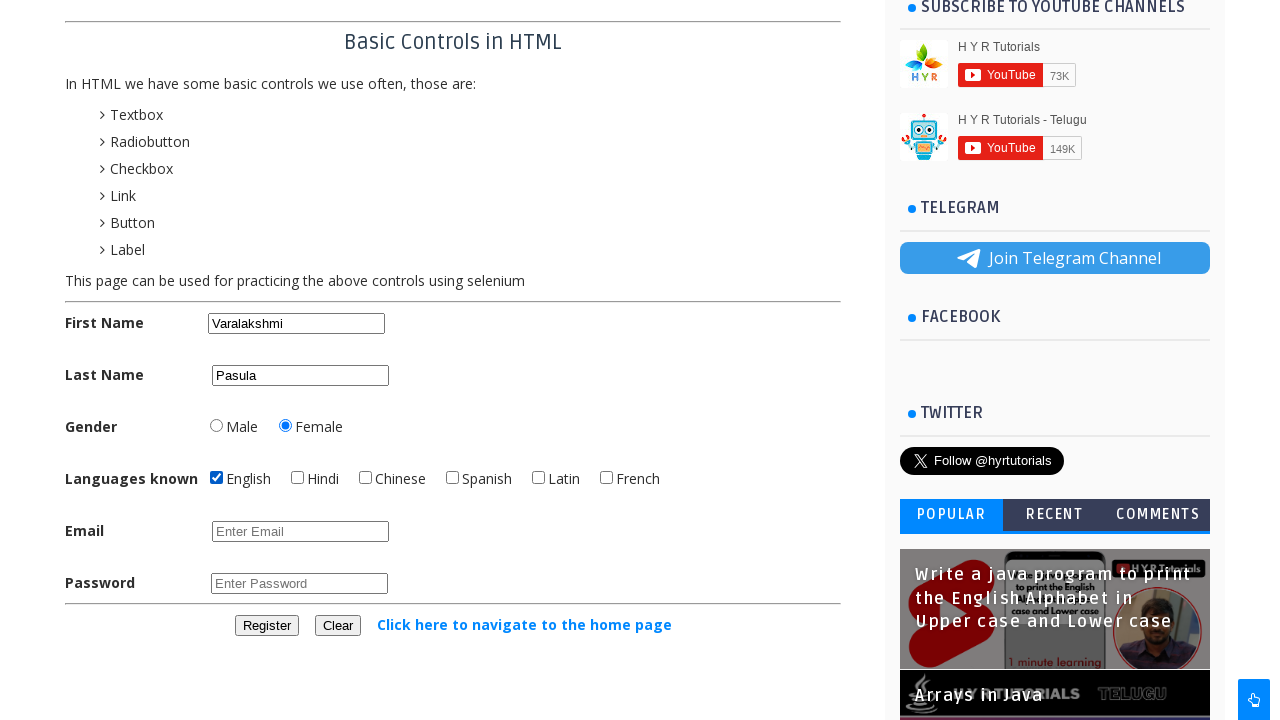

Checked Hindi language checkbox at (298, 478) on #hindichbx
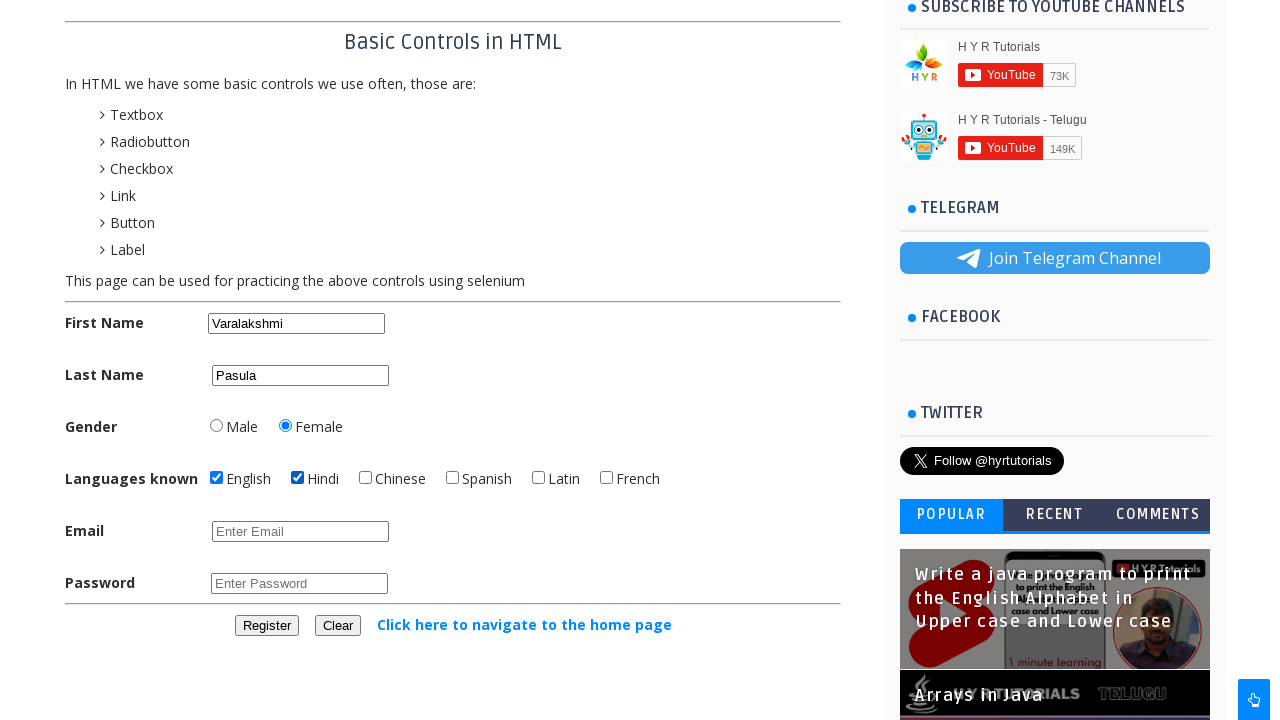

Filled email field with 'test@example.com' on #email
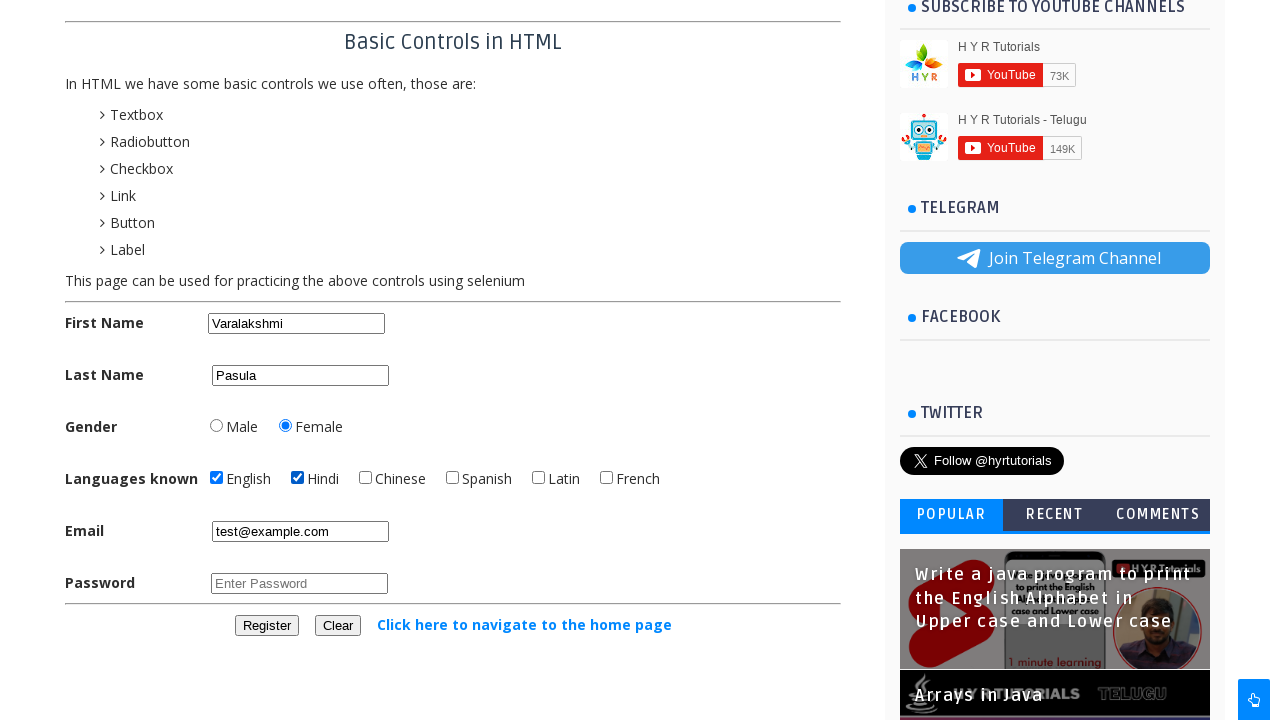

Filled password field with 'Test123!' on #password
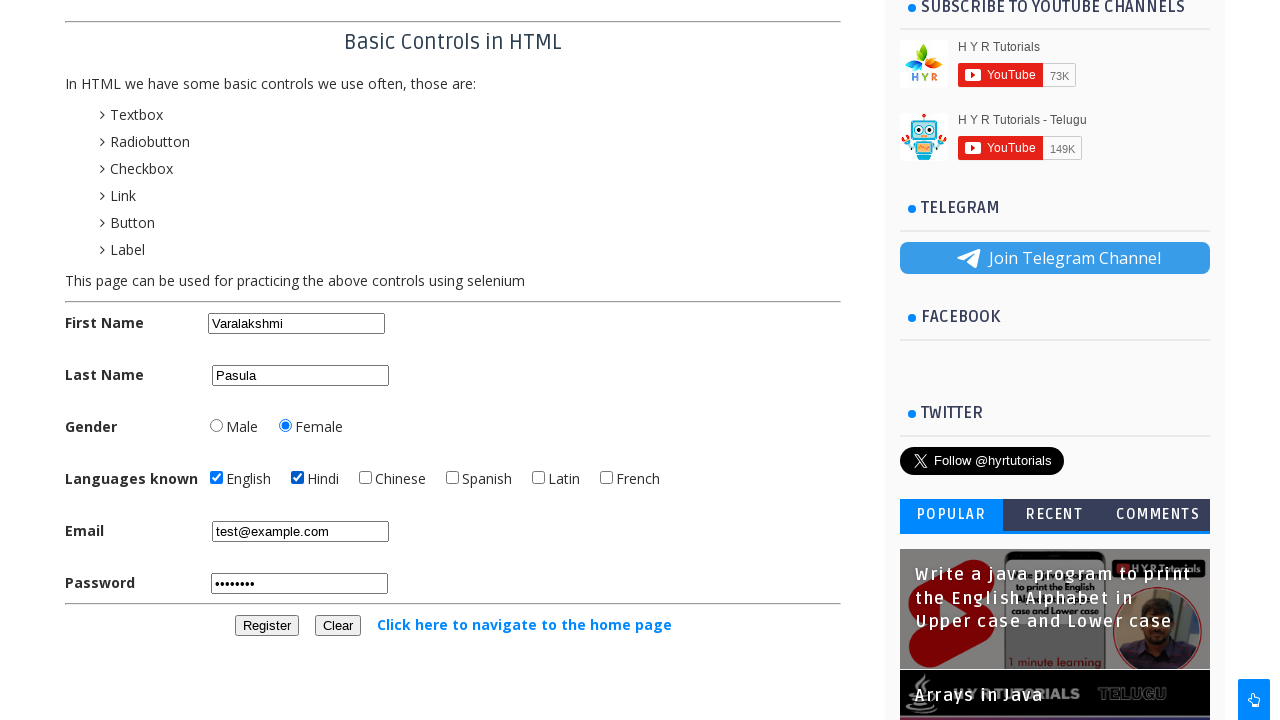

Clicked register button to submit form at (266, 626) on #registerbtn
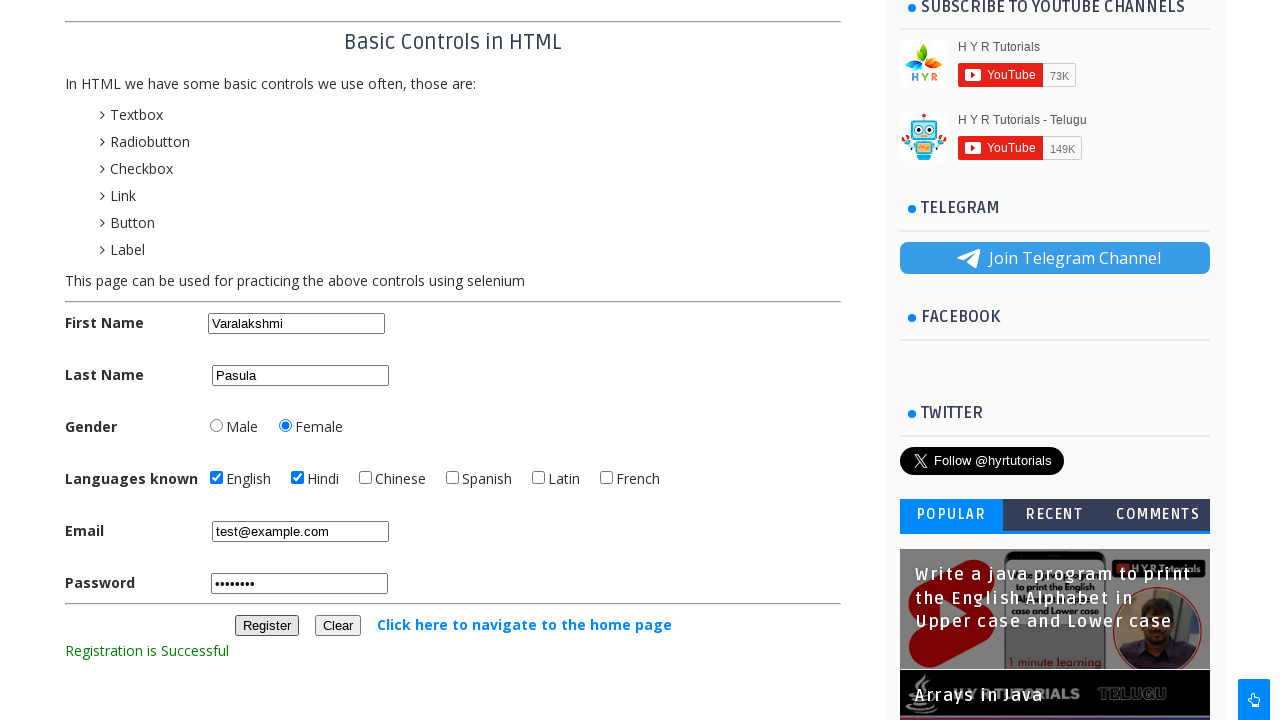

Waited 1000ms for form submission to complete
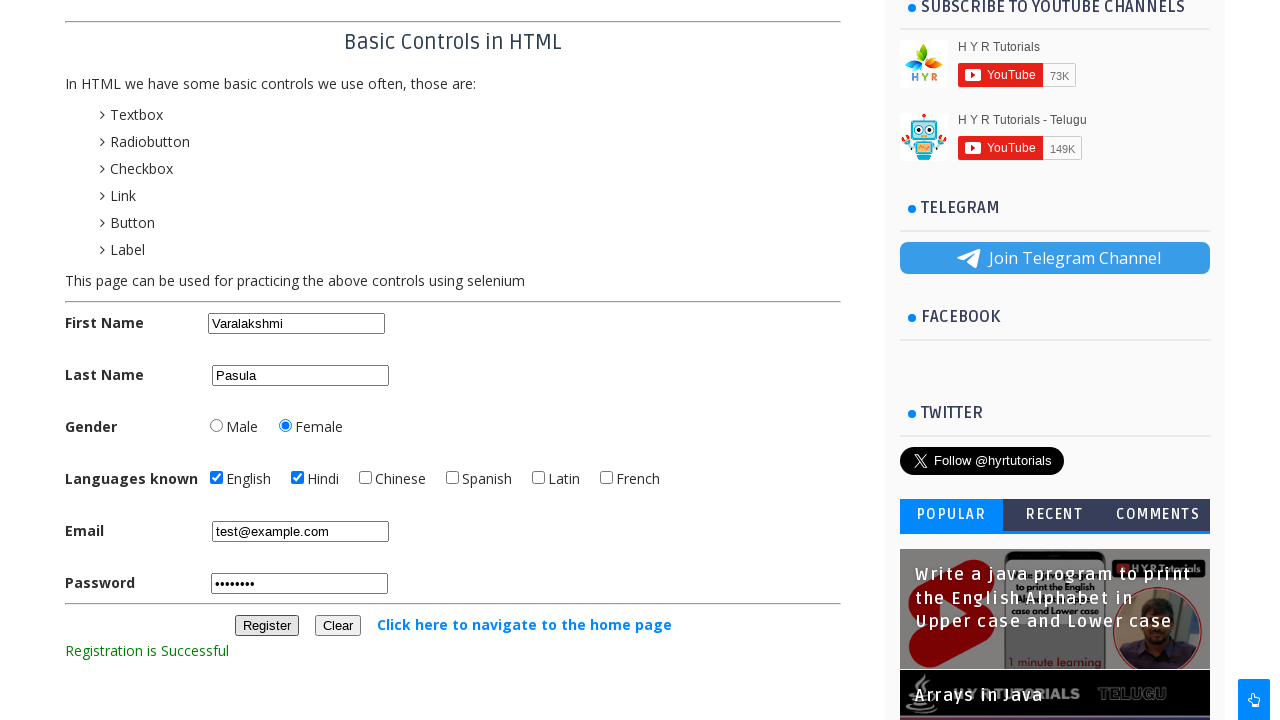

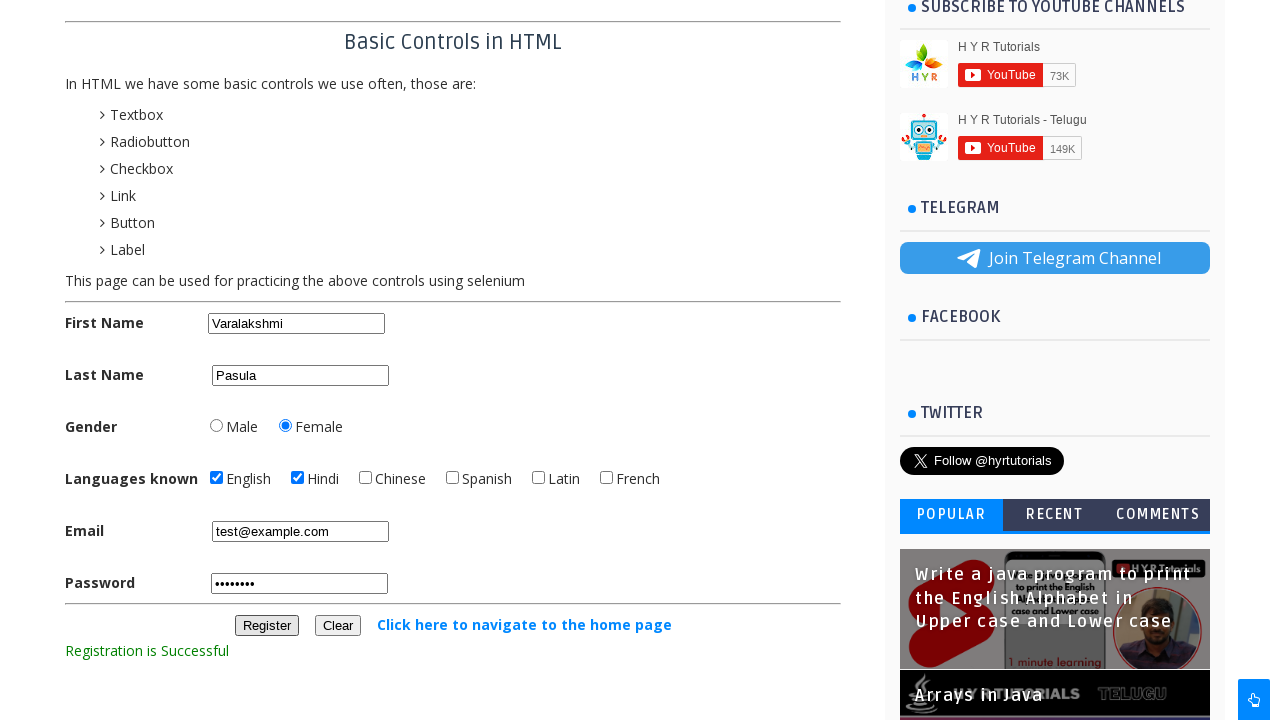